Tests a timed alert that appears after a delay by clicking a button and accepting the alert when it appears

Starting URL: https://demoqa.com/alerts

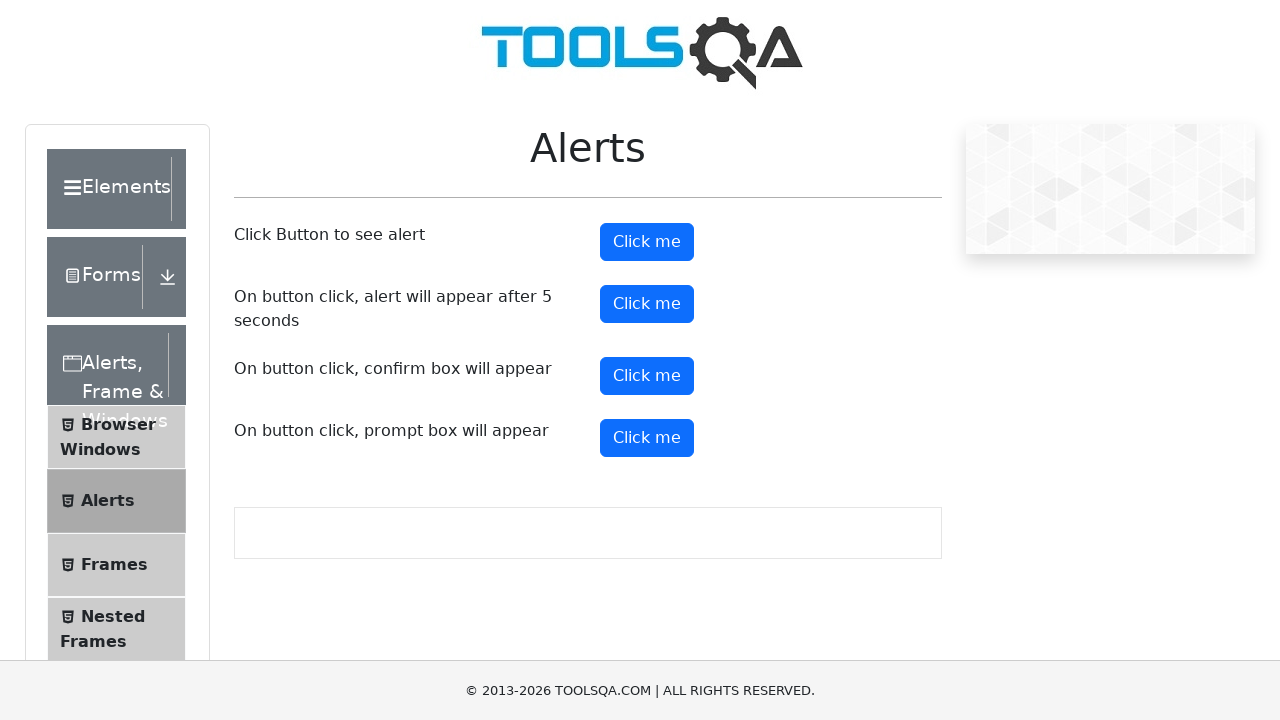

Set up dialog handler to automatically accept alerts
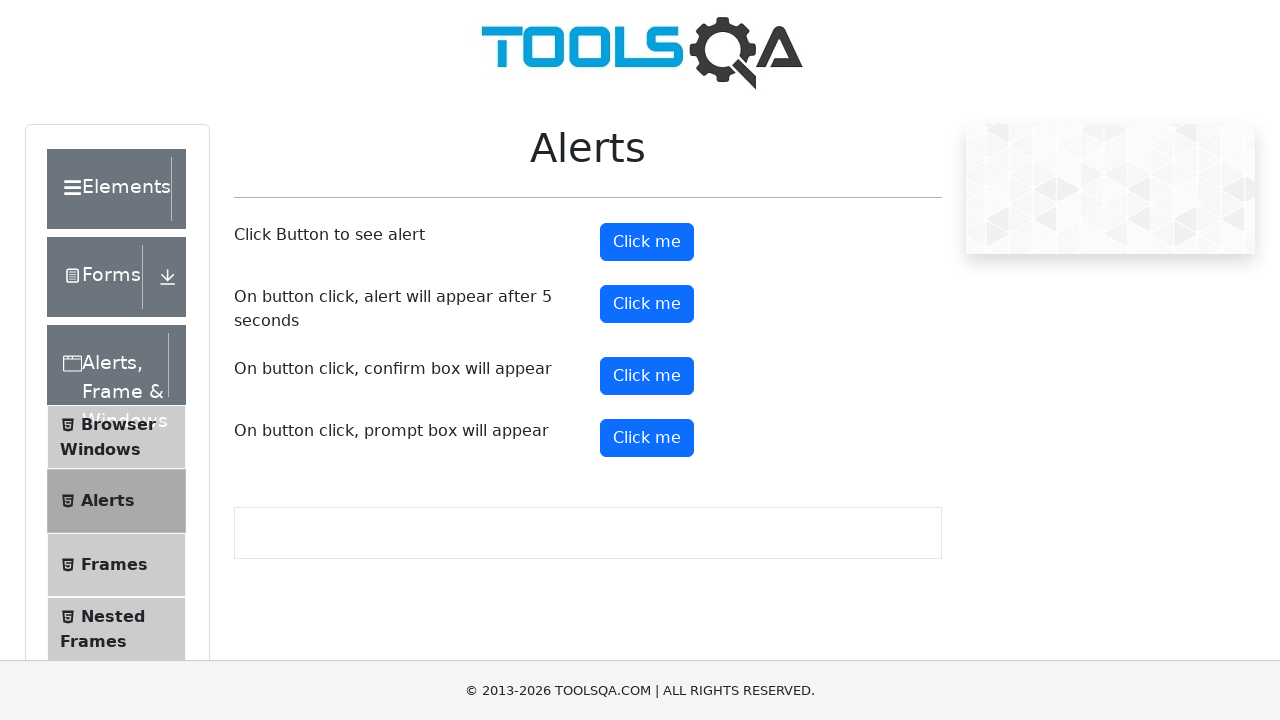

Clicked the timer alert button at (647, 304) on #timerAlertButton
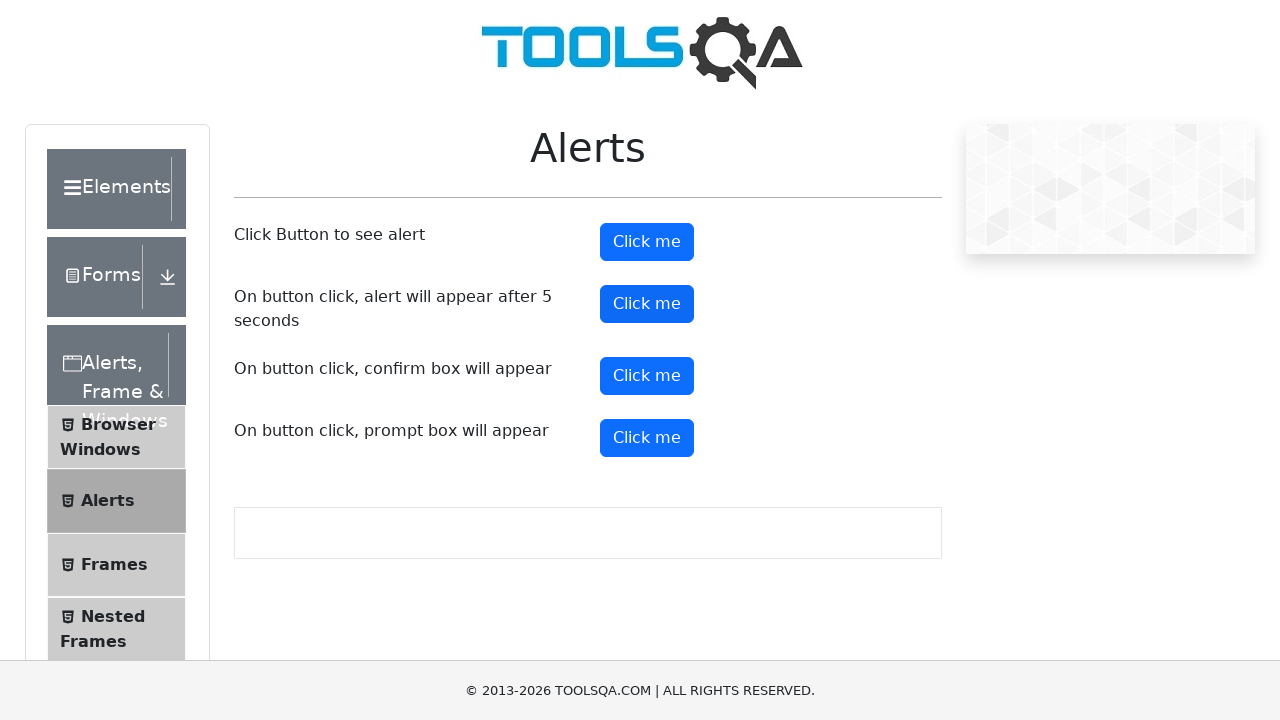

Waited 6 seconds for the timed alert to appear and be accepted
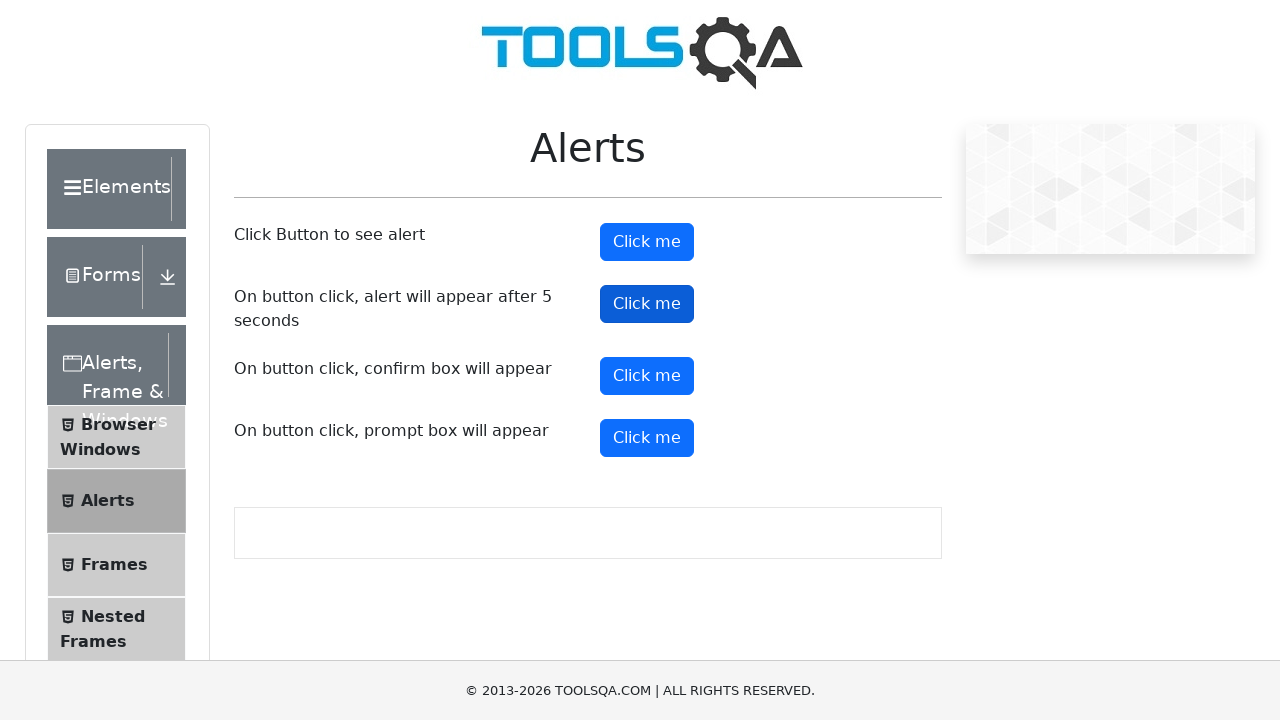

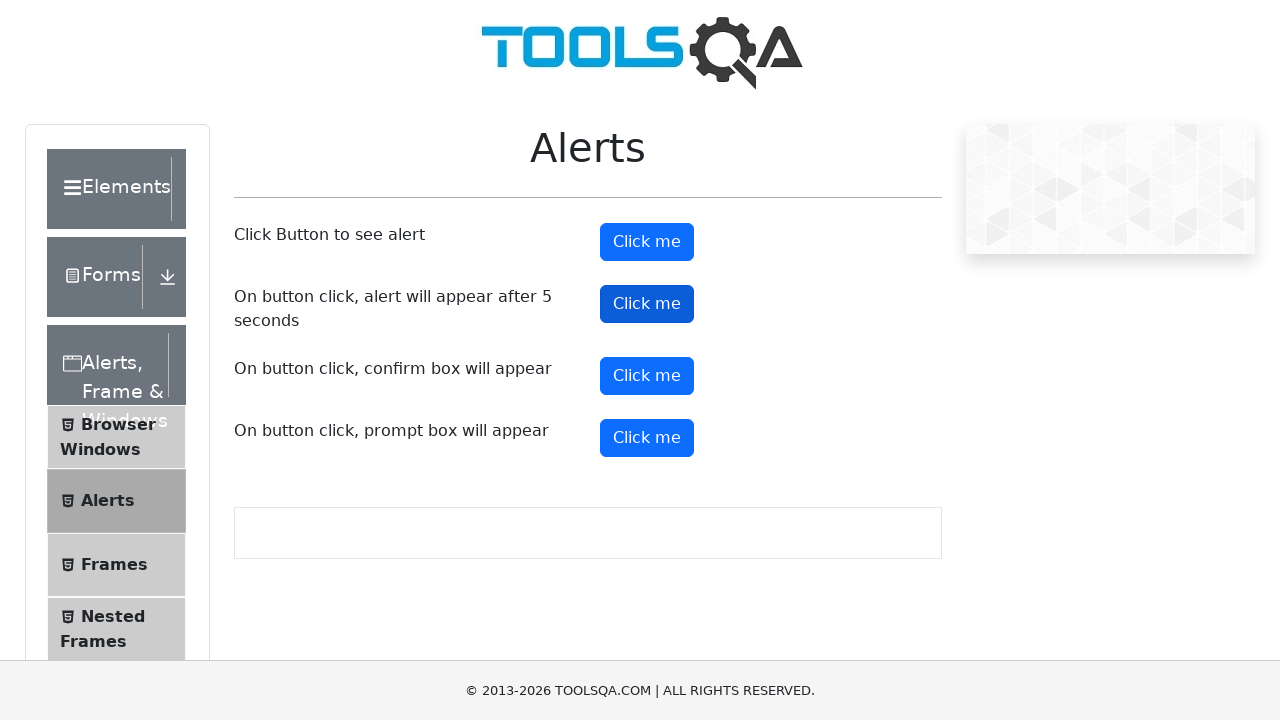